Tests hover and click navigation by hovering over About link and clicking on Leadership link

Starting URL: https://qap.dev

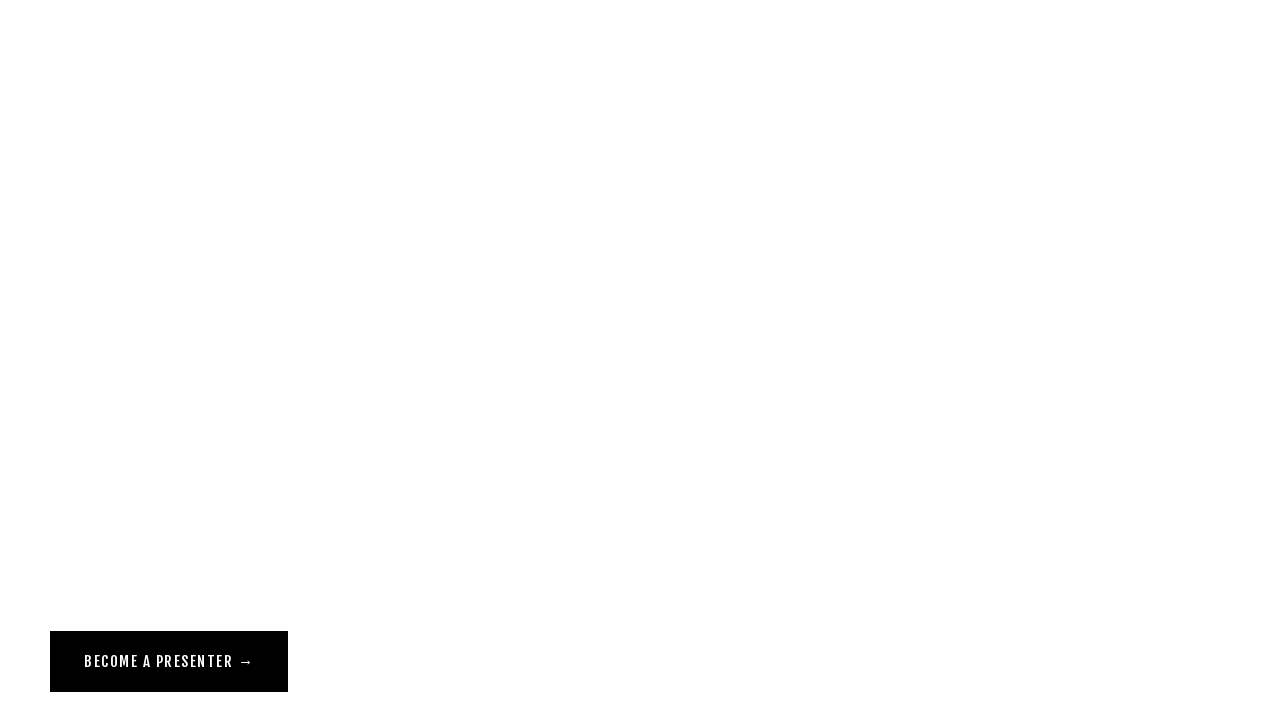

Hovered over About link at (71, 56) on a[href="/about"]
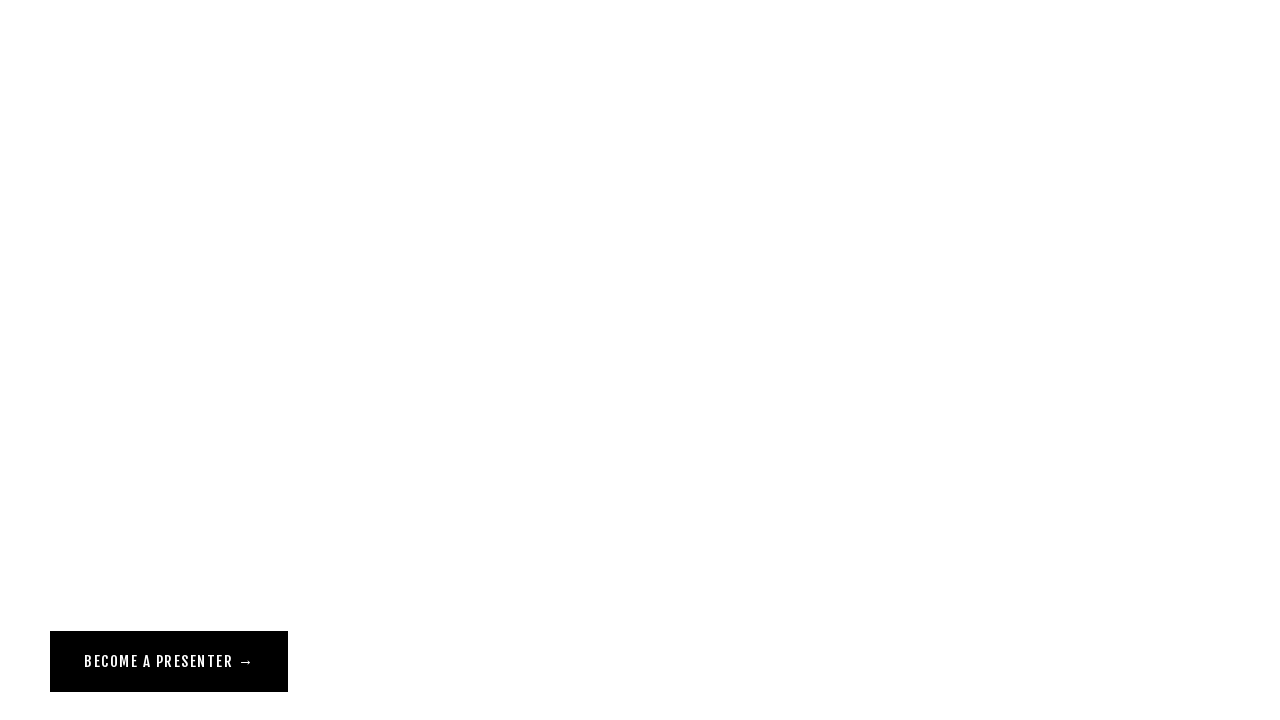

Clicked Leadership link in header at (92, 124) on a[href="/leadership"][class*=Header]
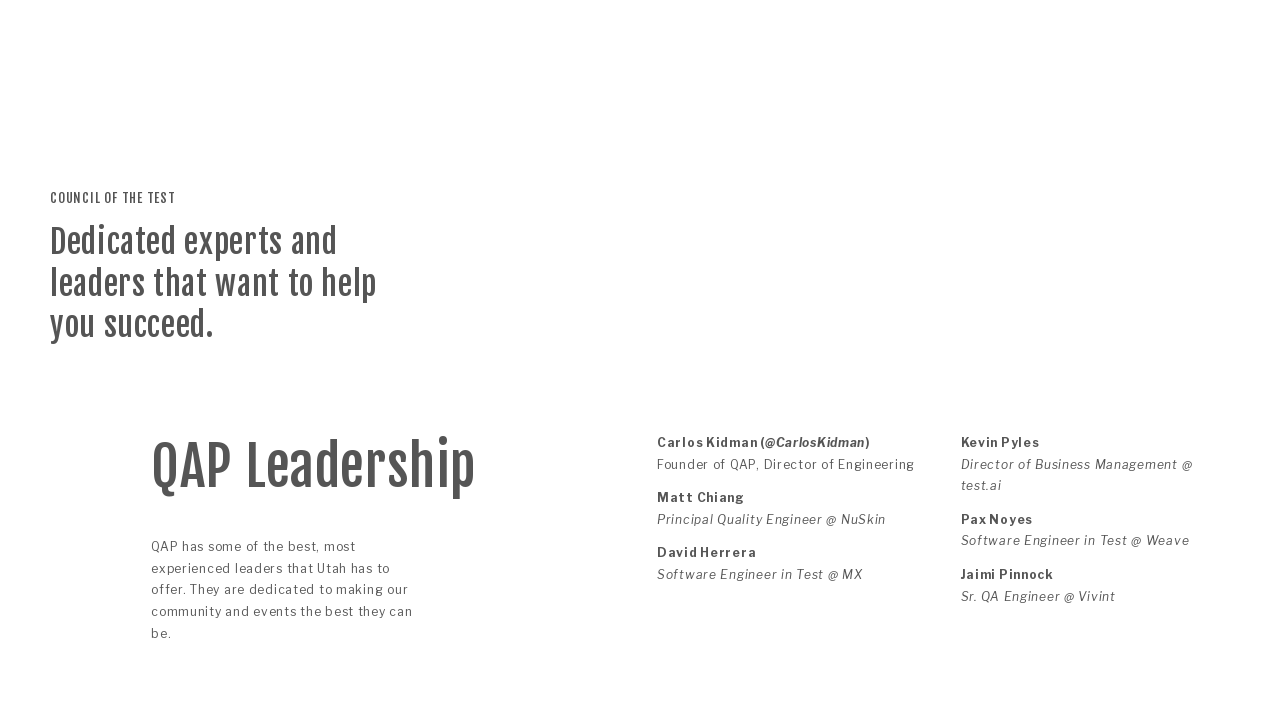

Leadership page loaded and Carlos Kidman text appeared
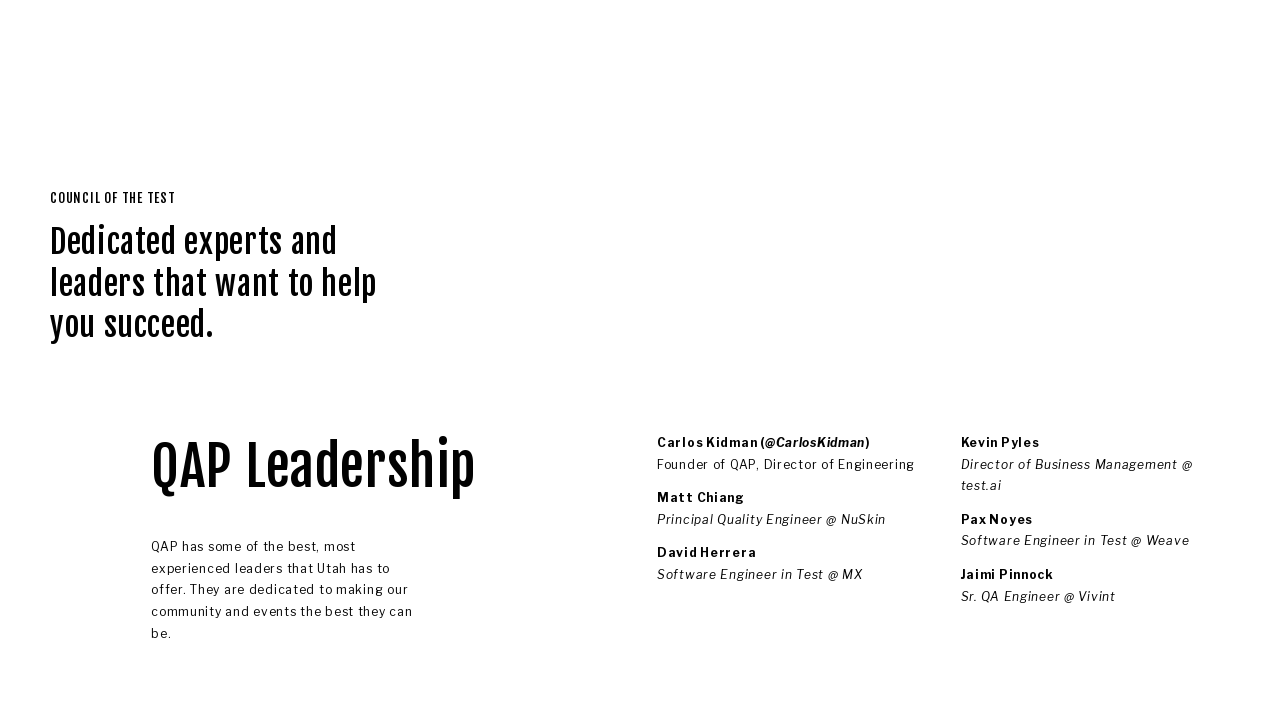

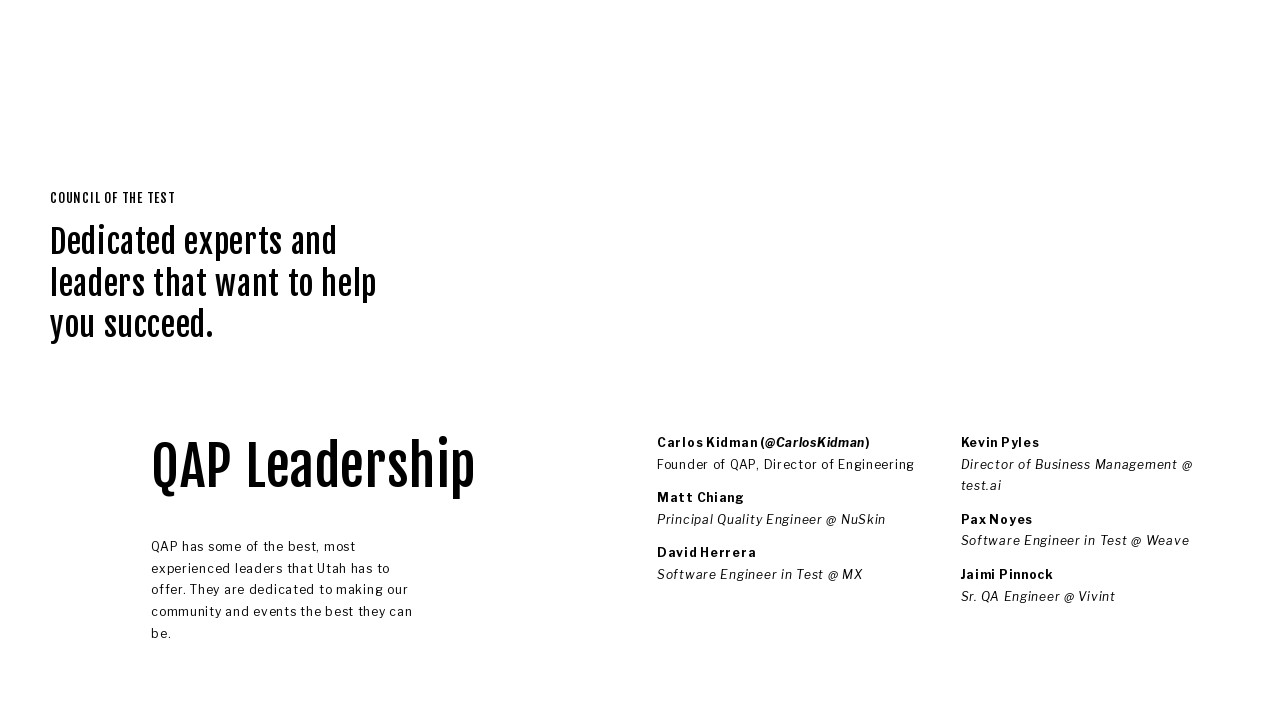